Tests typing text into the username input field and verifying the value

Starting URL: https://the-internet.herokuapp.com/login

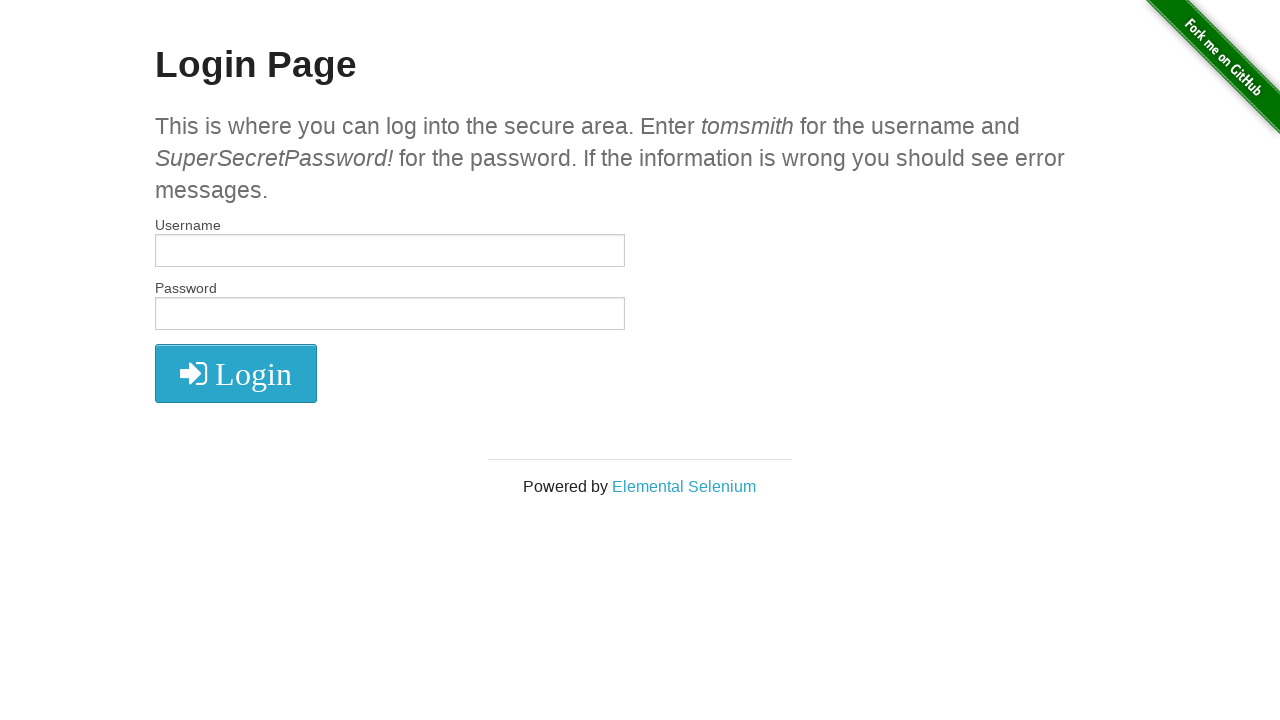

Typed 'foobar' into the username input field on xpath=//*[@id='username']
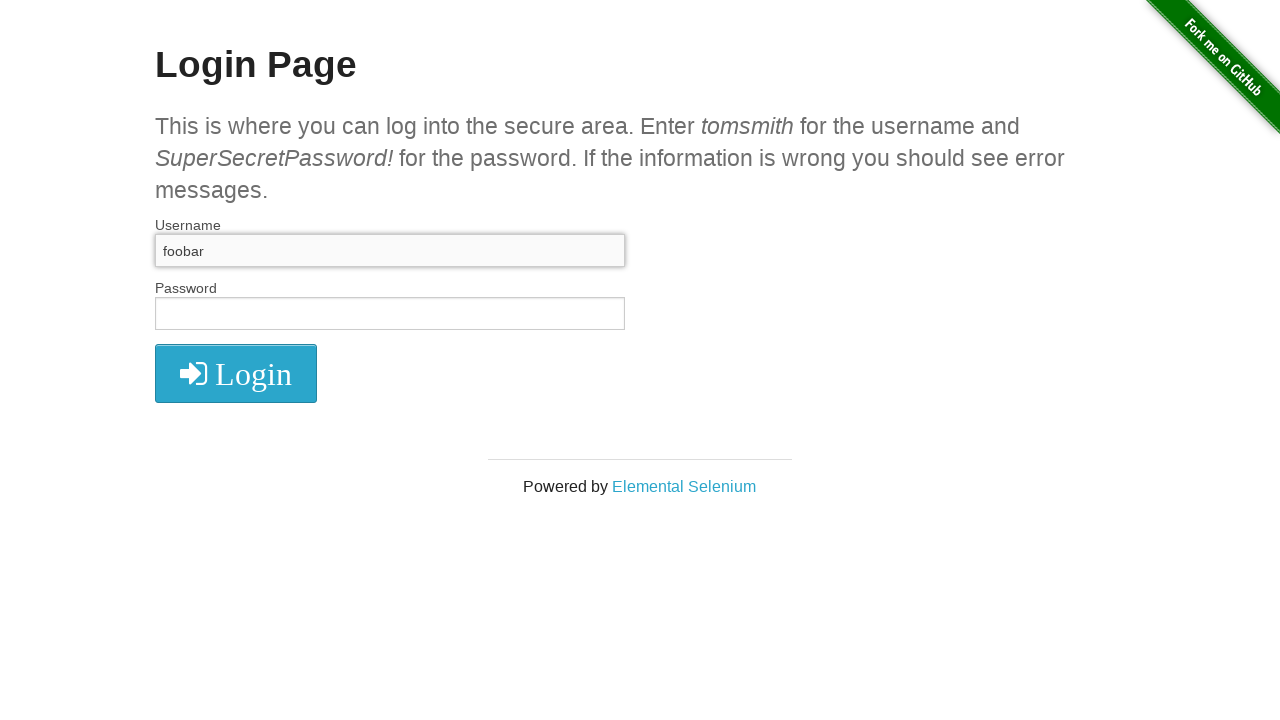

Verified username field contains 'foobar'
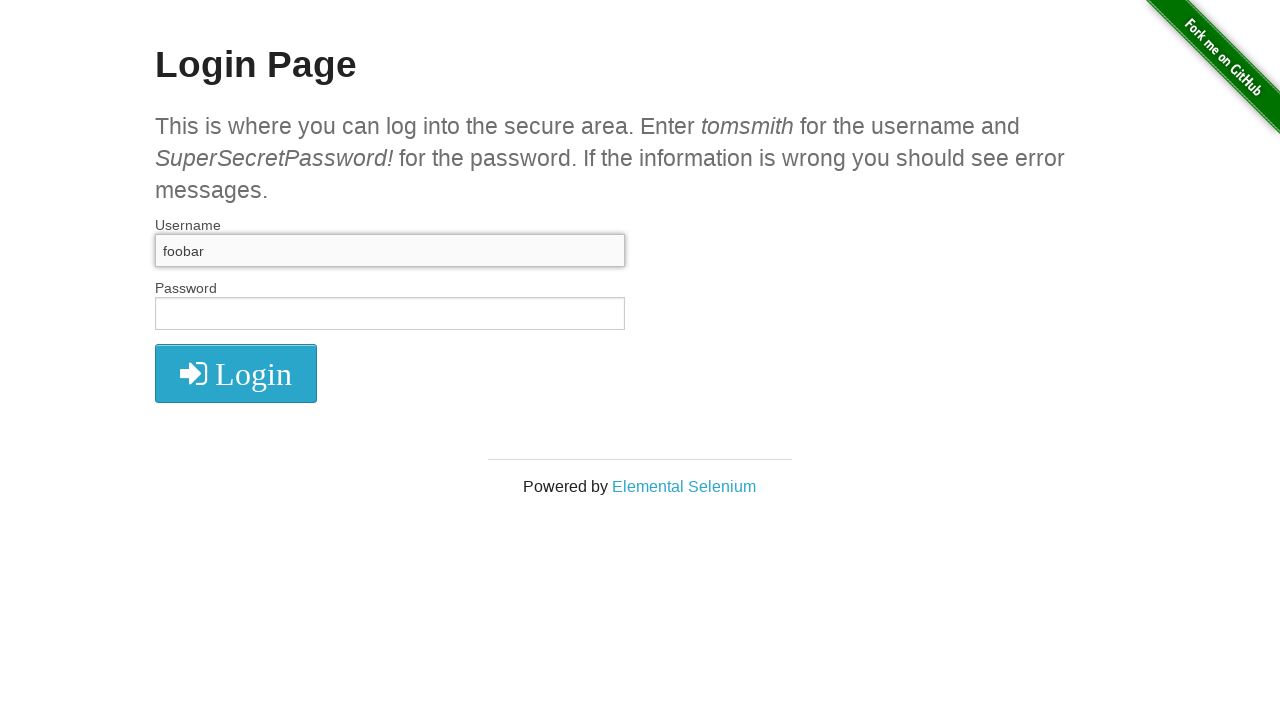

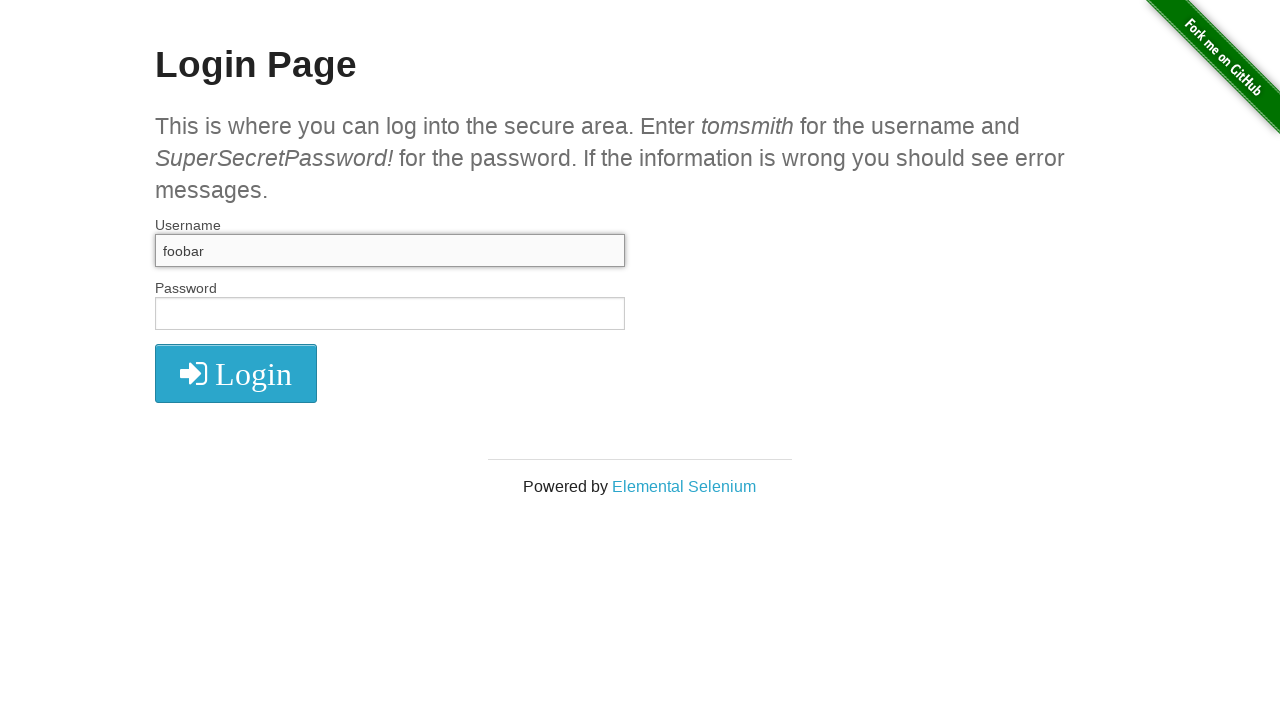